Tests avatar group component by hovering over an avatar element to trigger hover state

Starting URL: https://magstrong07.github.io/admiral-react-test/#/avatar_group

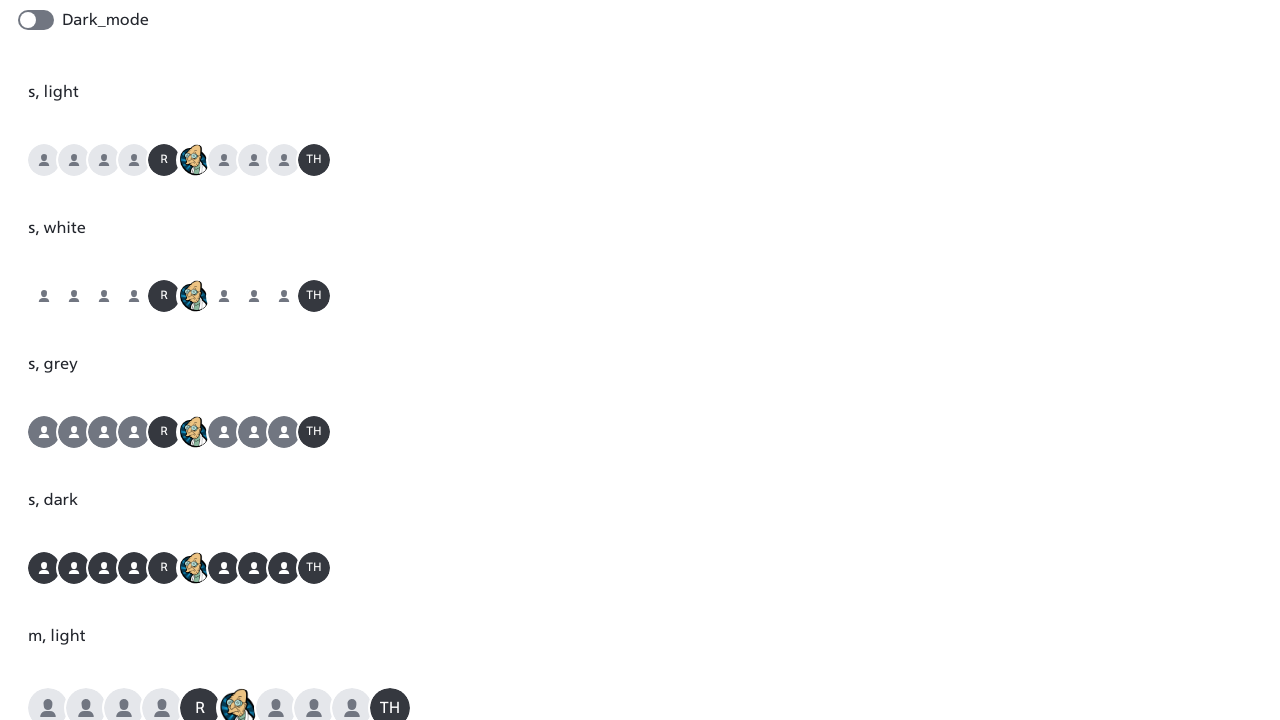

Hovered over avatar element with id='6' at (194, 160) on [id="6"]
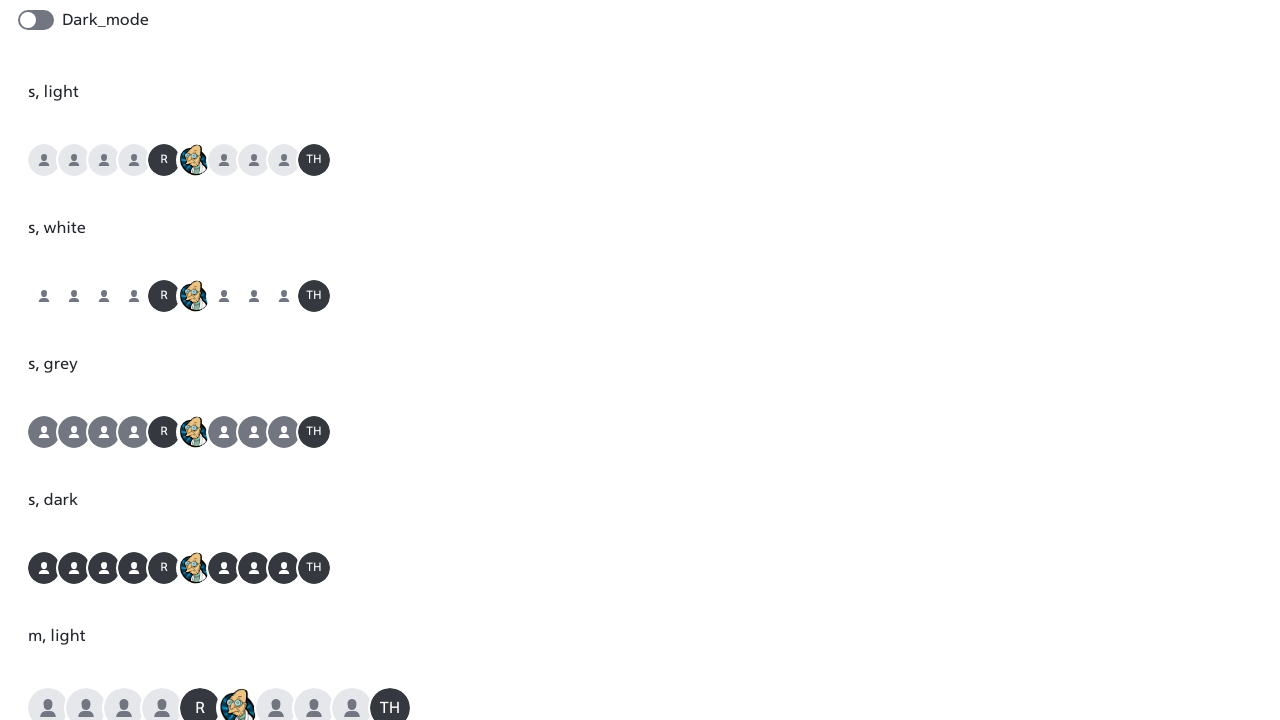

Waited 250ms for hover effect to be visible
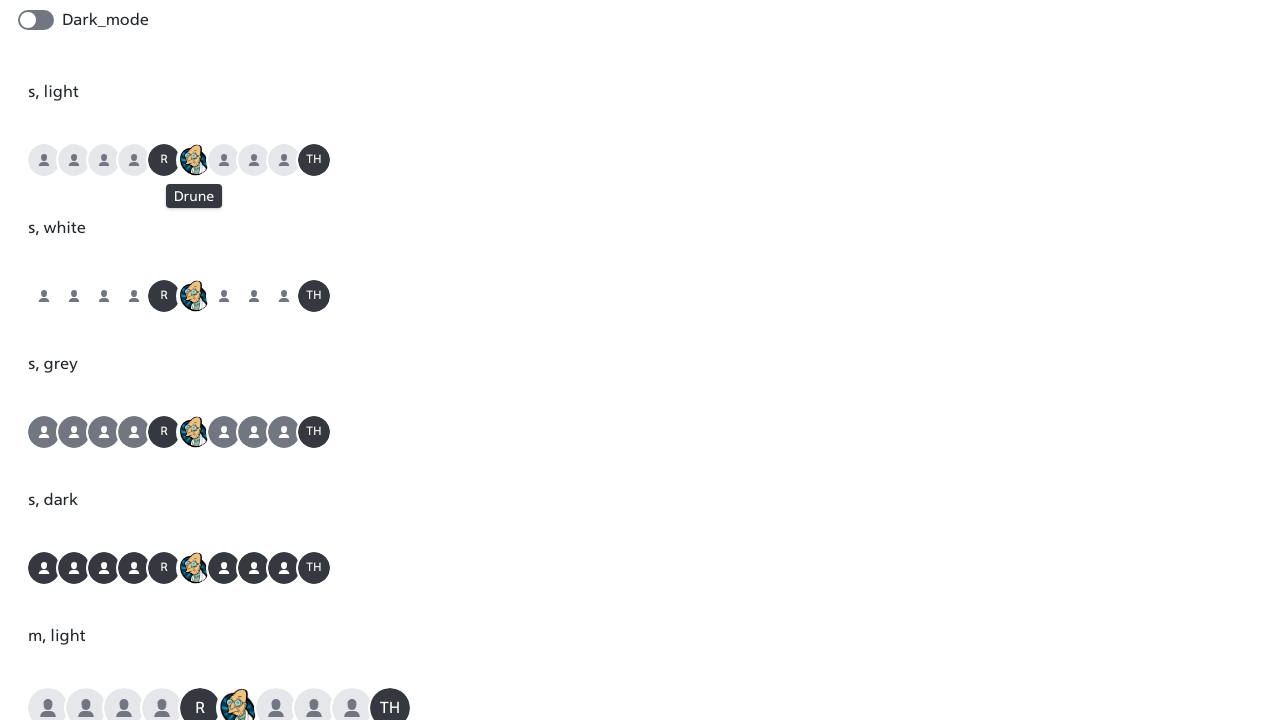

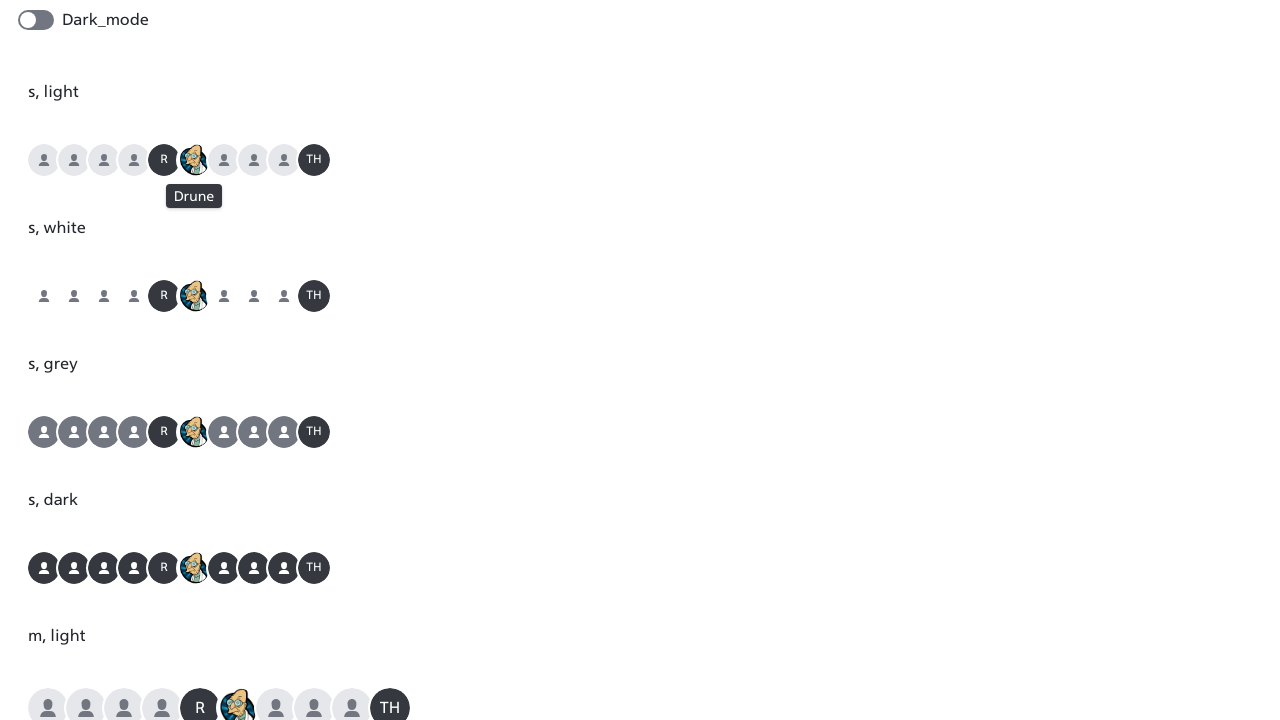